Navigates to meserollshop.com and retrieves the current URL of the page to verify navigation was successful.

Starting URL: https://meserollshop.com/

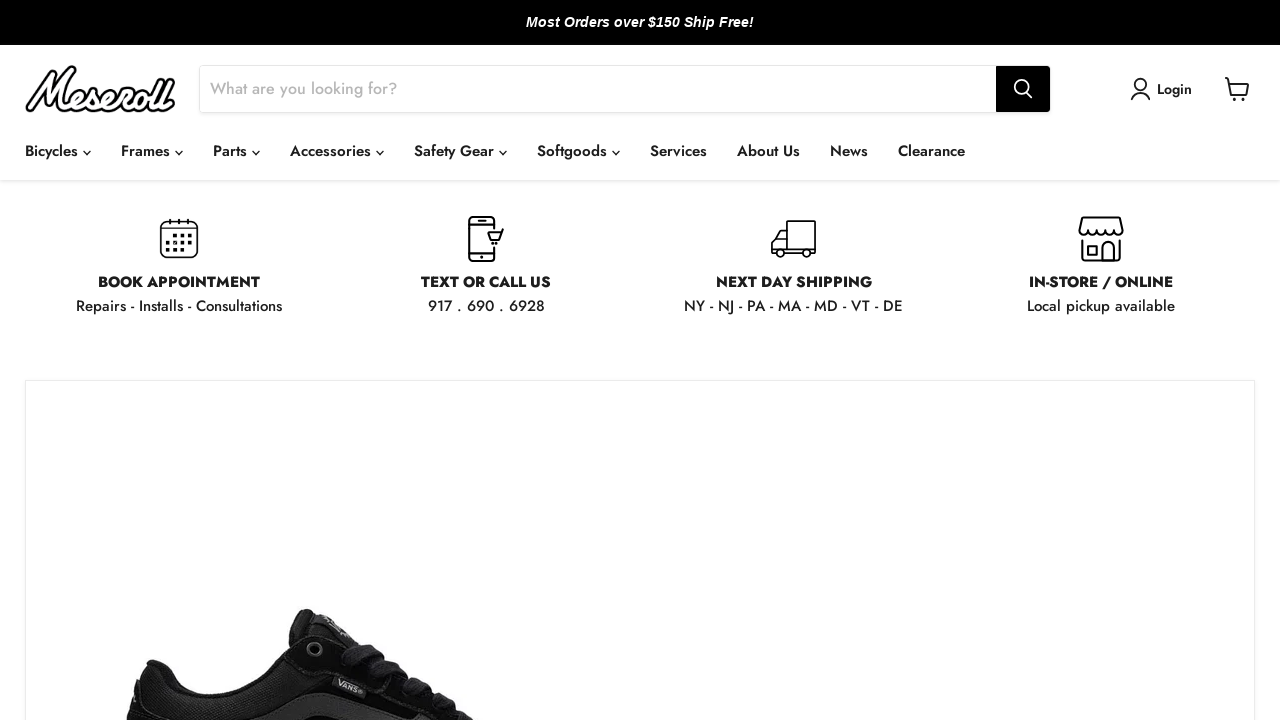

Retrieved current URL from page
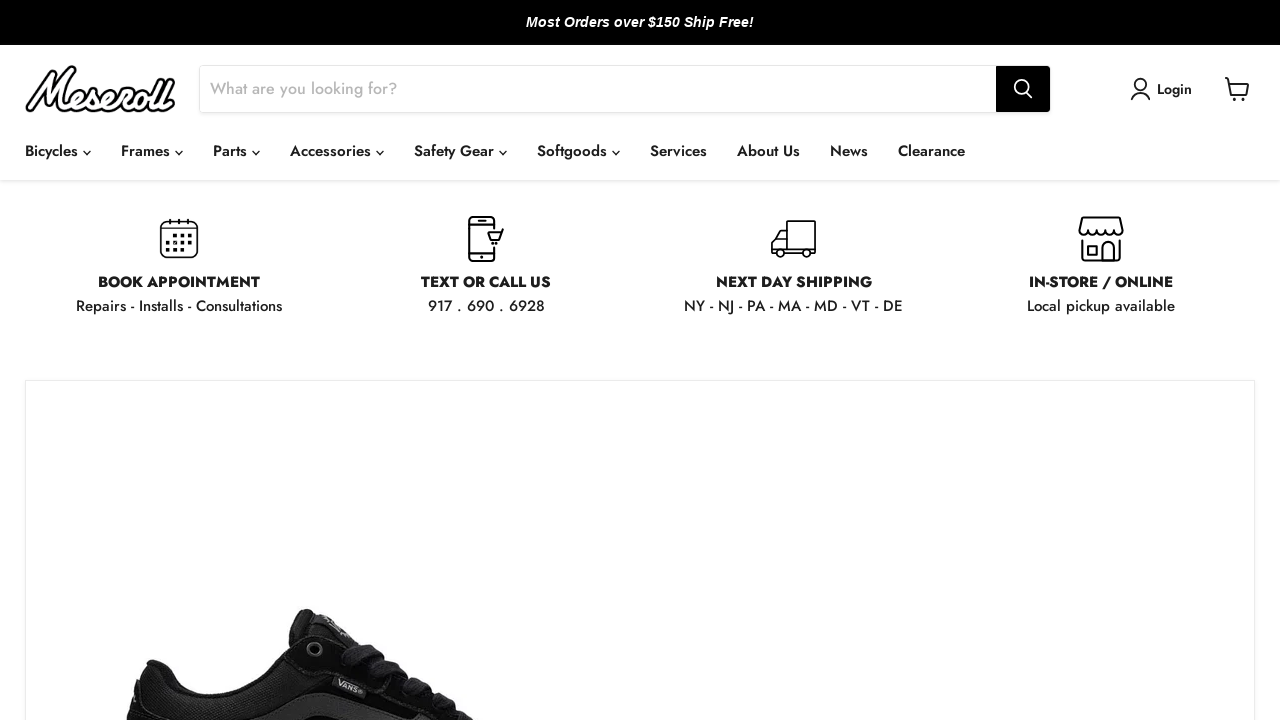

Printed current URL to console
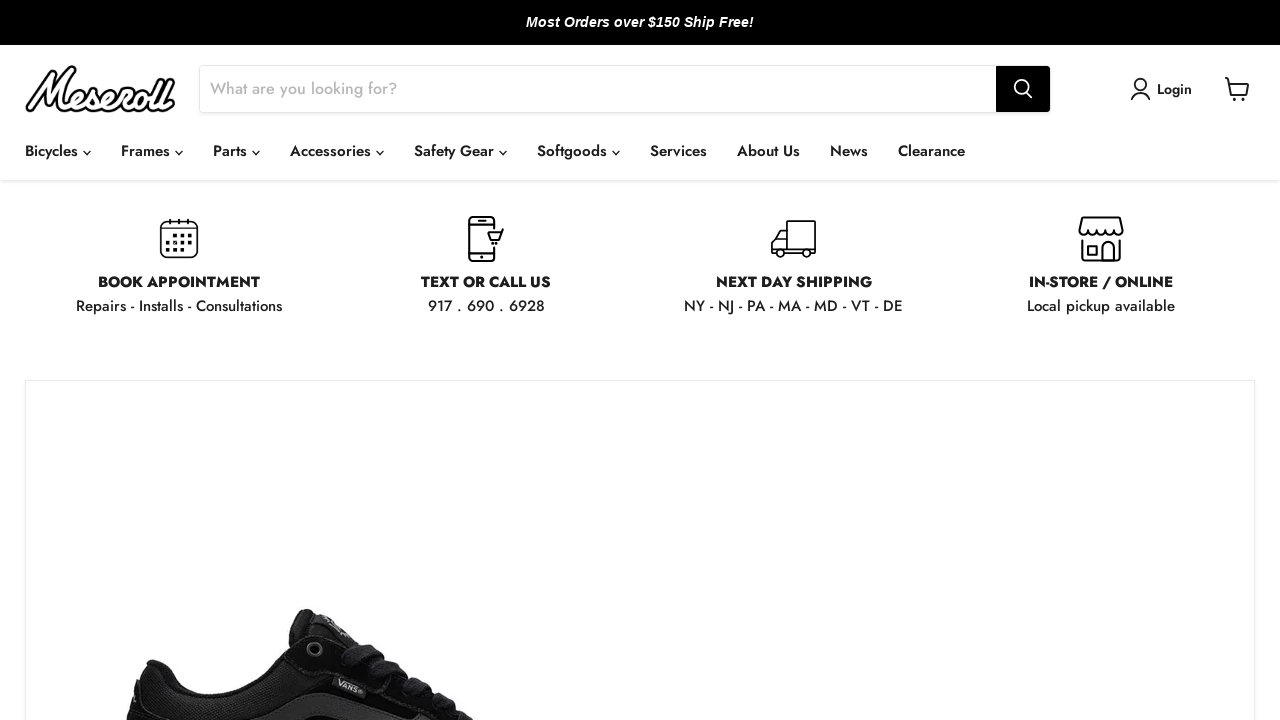

Waited for page to reach domcontentloaded state
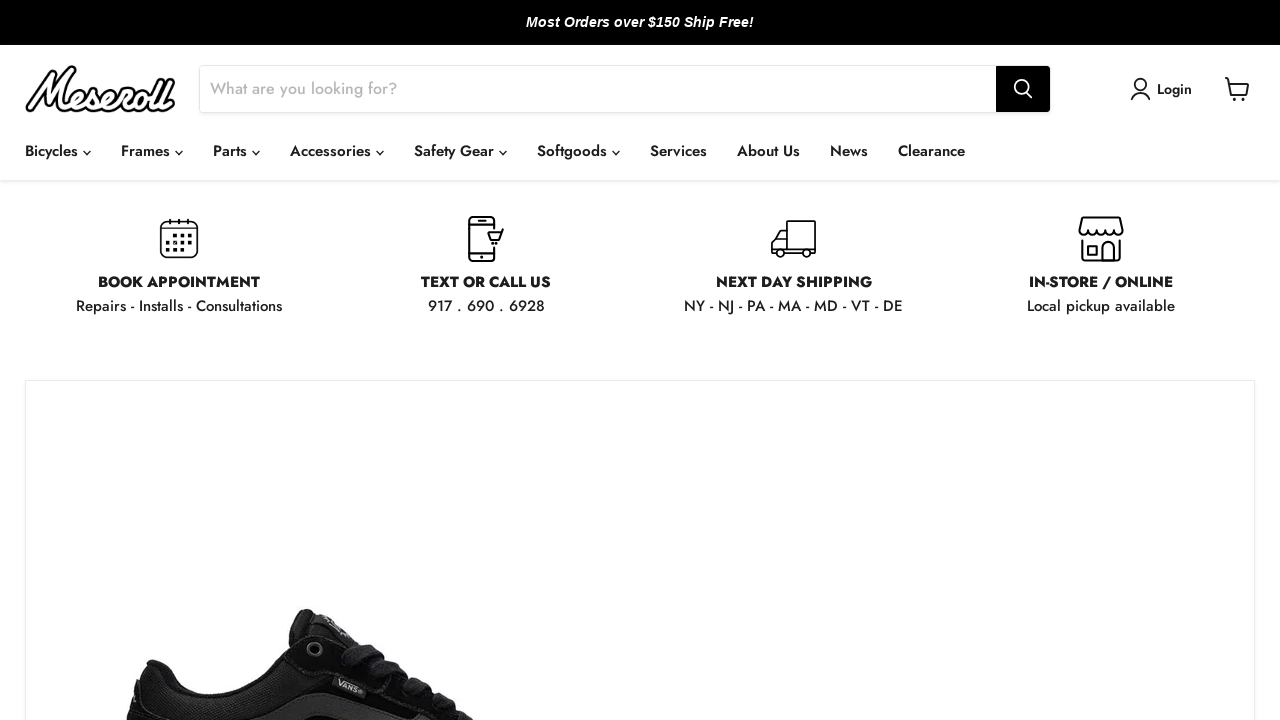

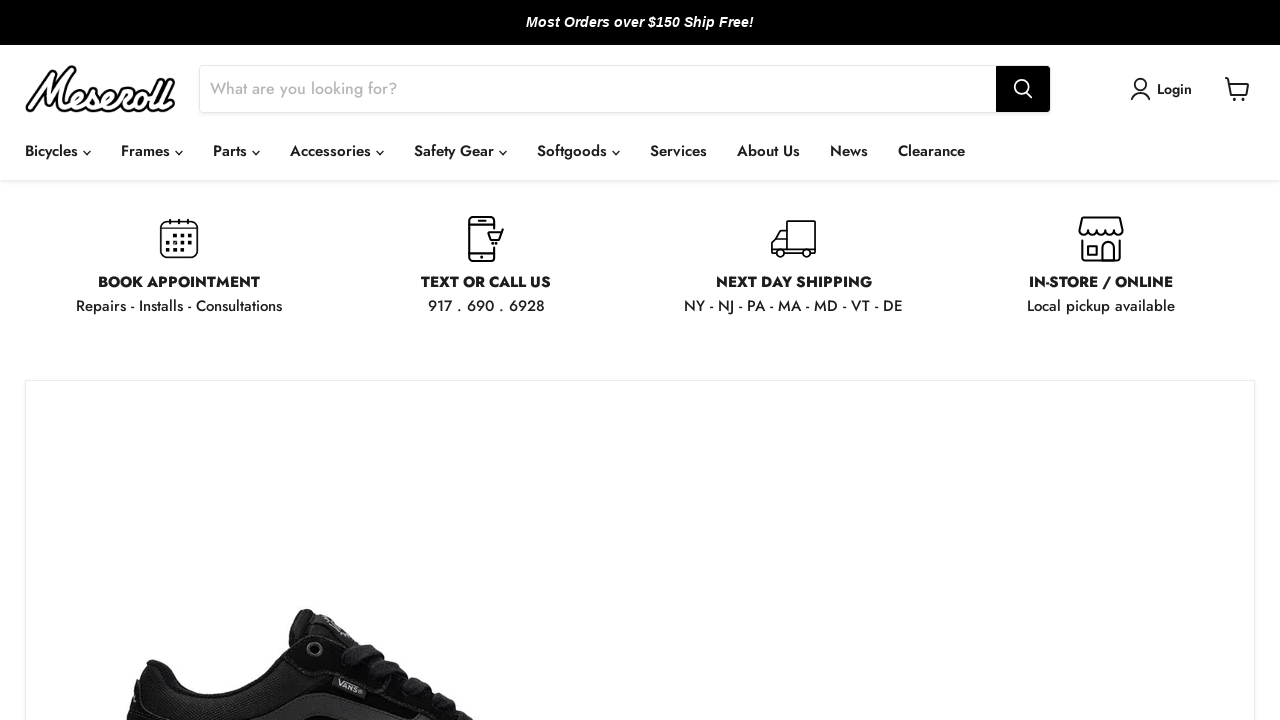